Tests closing a modal dialog by clicking the Close button in the modal footer on the entry_ad page

Starting URL: http://the-internet.herokuapp.com/entry_ad

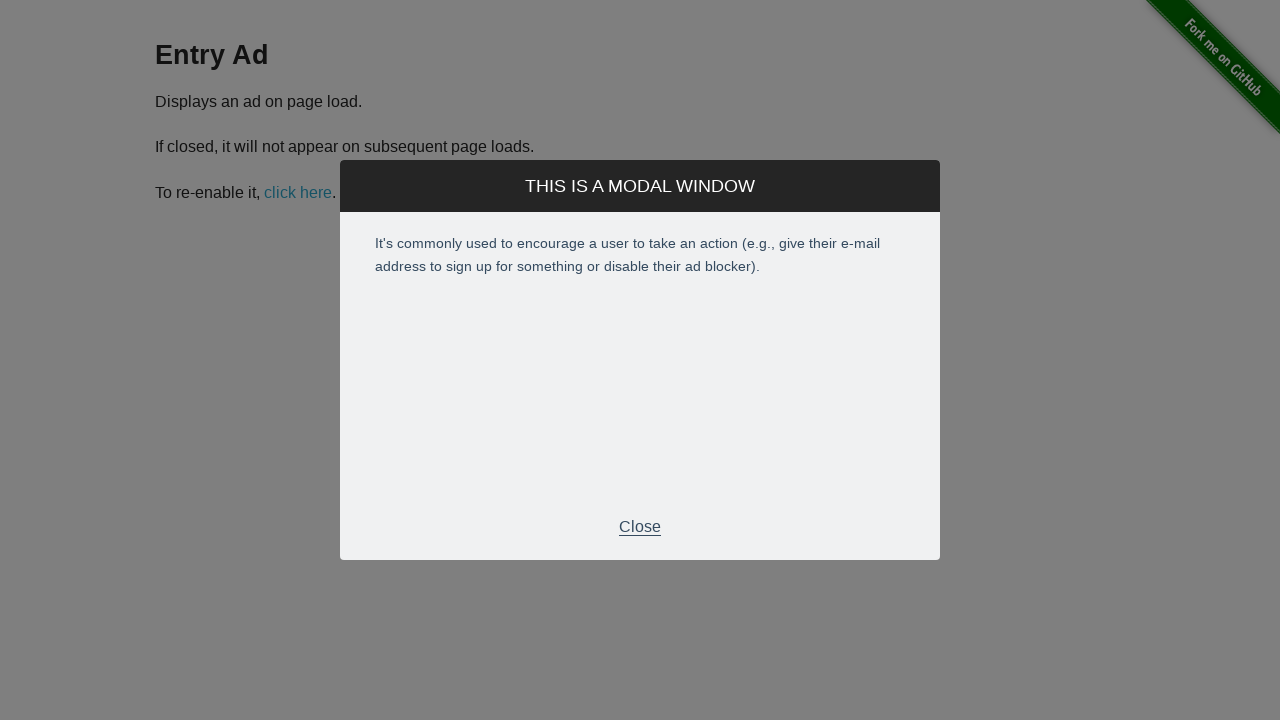

Waited for modal footer to appear
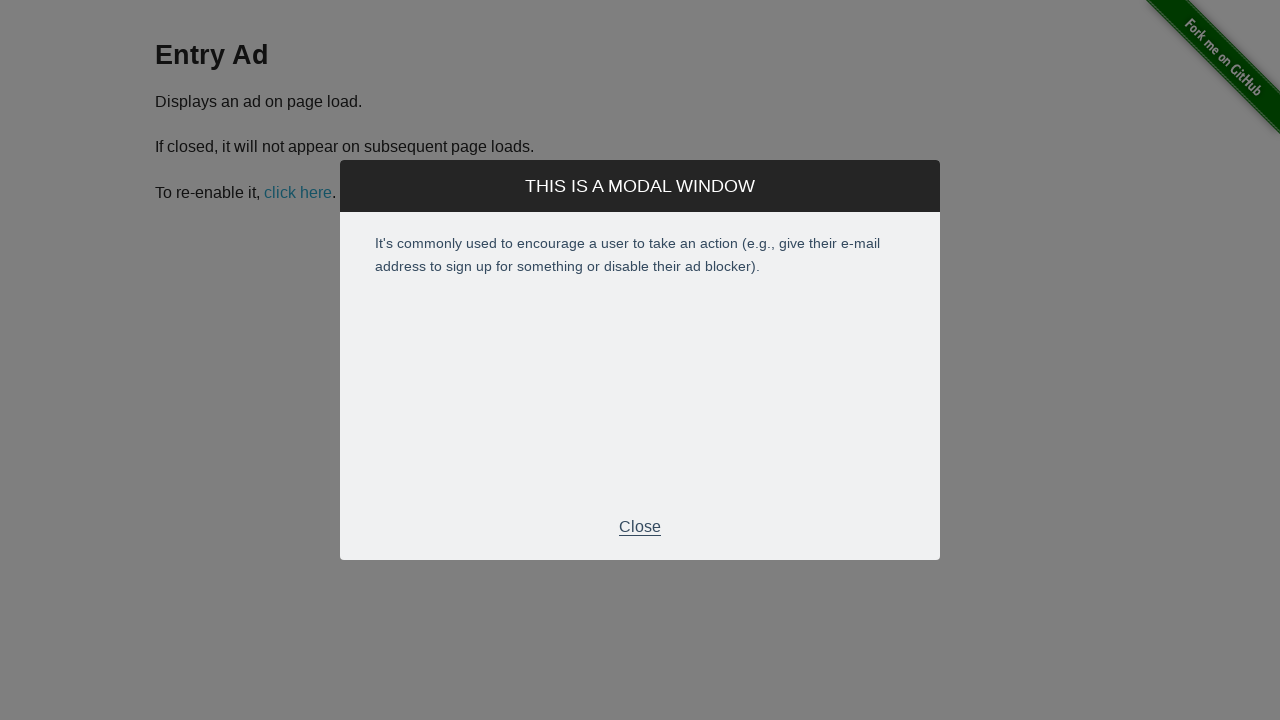

Clicked Close button in modal footer at (640, 527) on .modal-footer p
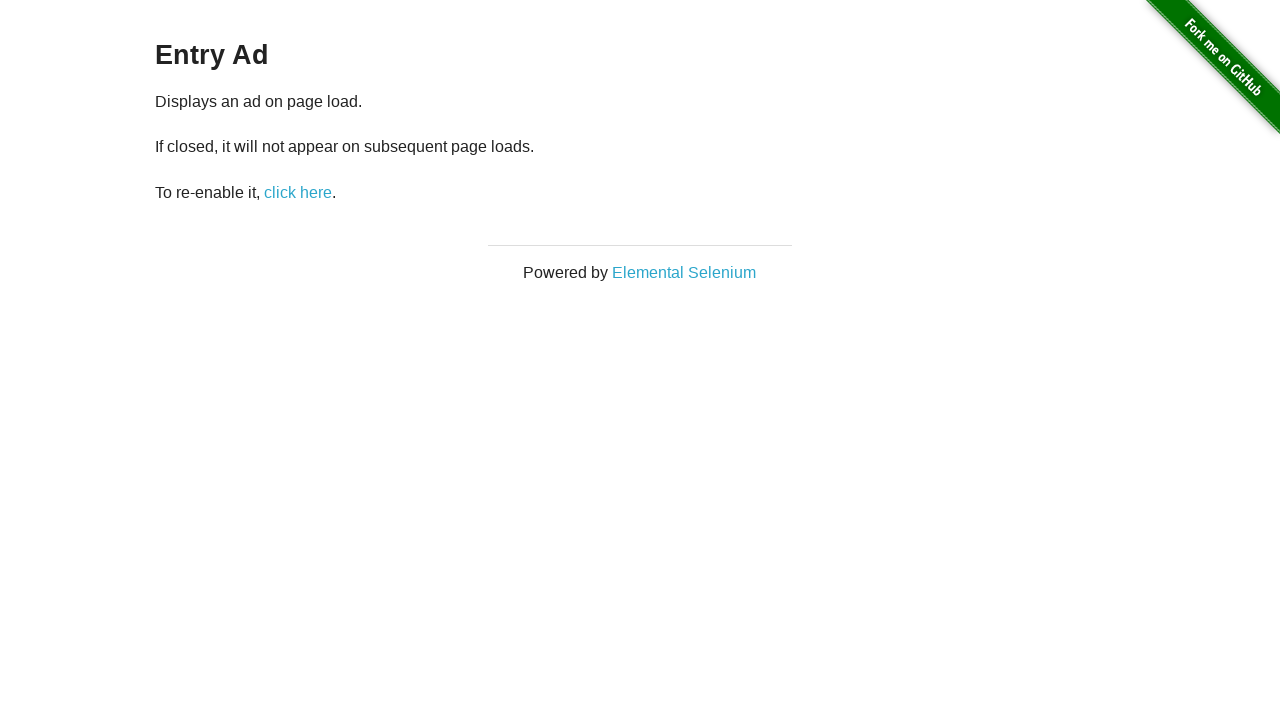

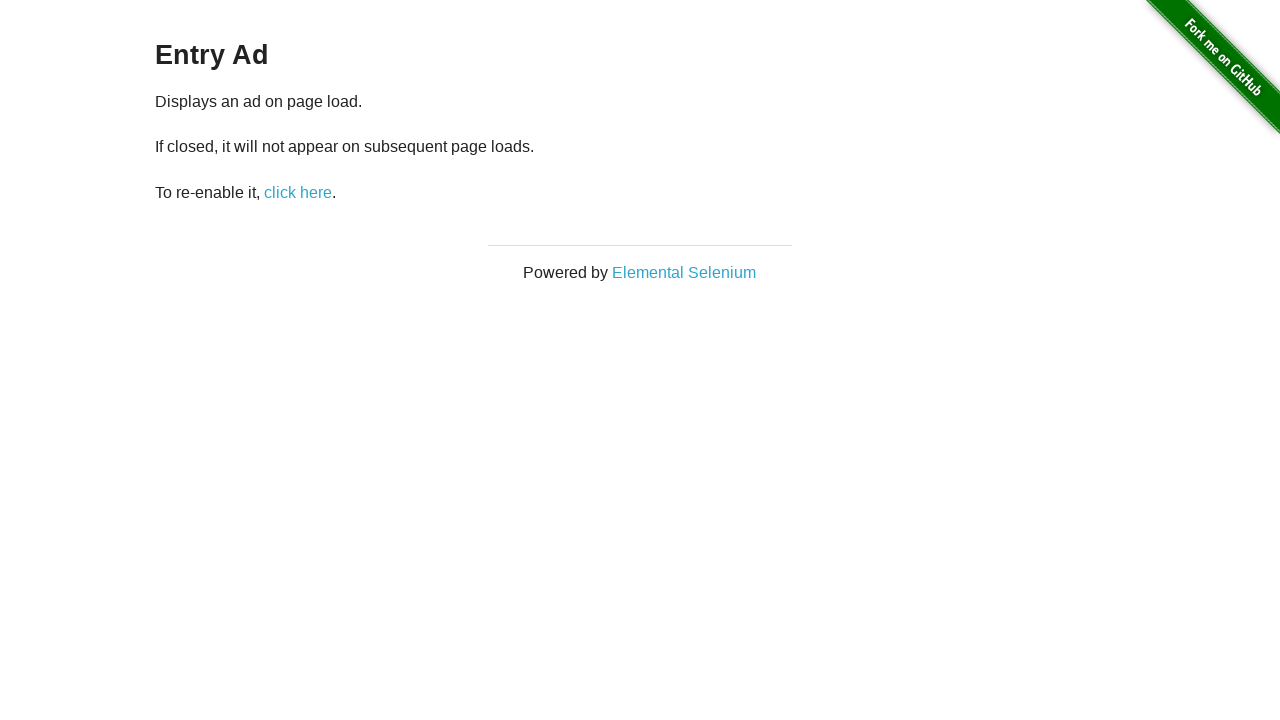